Tests drag and drop functionality by dragging a ball element to a goal element

Starting URL: https://learn.javascript.ru/article/mouse-drag-and-drop/ball4/

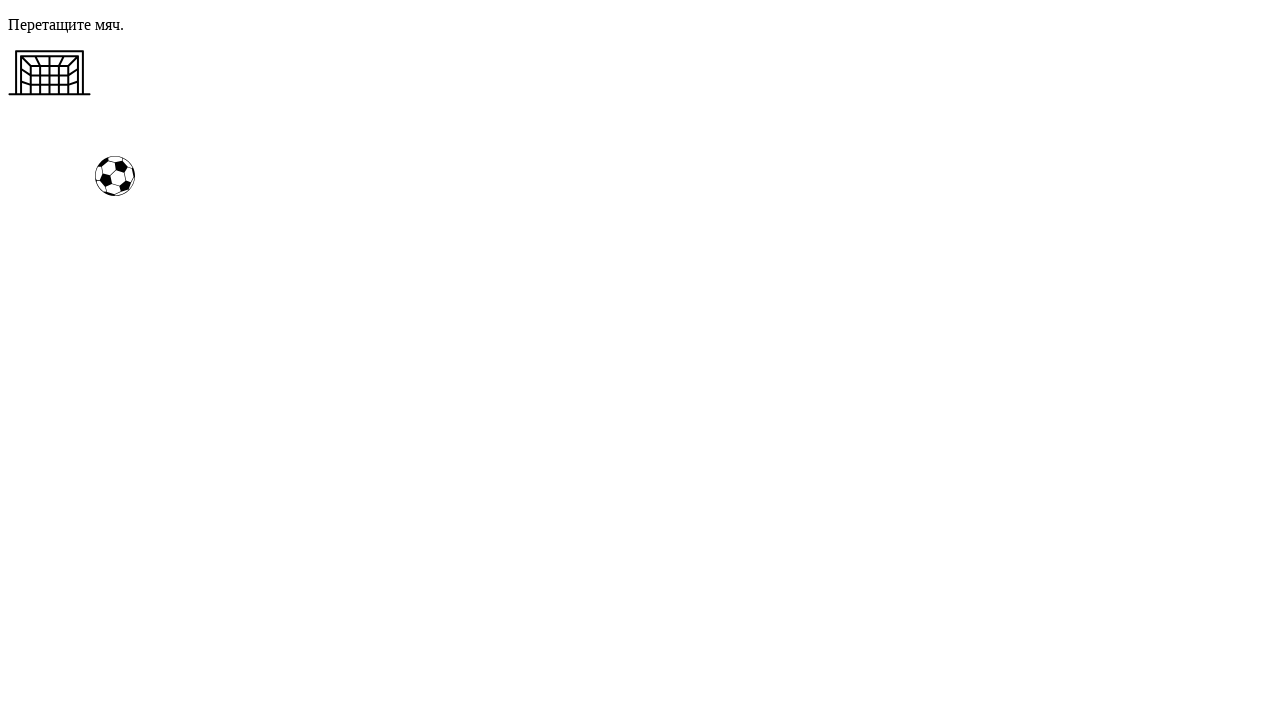

Ball element loaded and visible
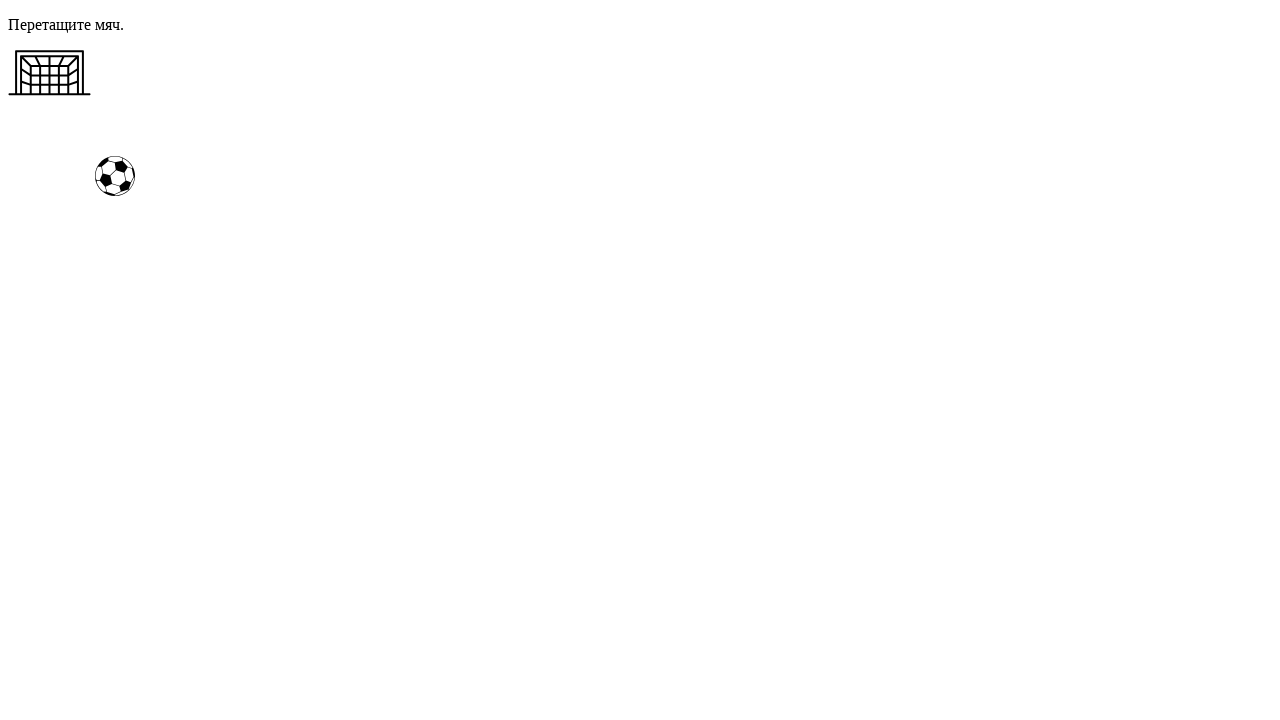

Goal element loaded and visible
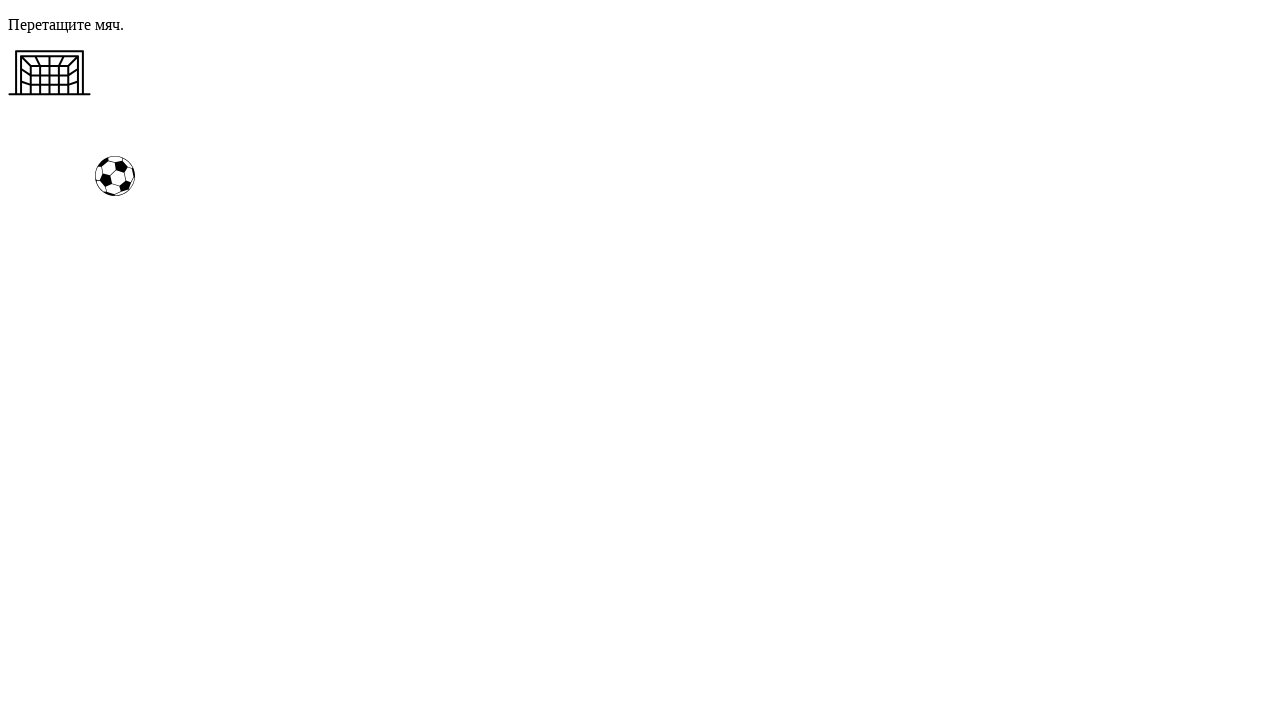

Dragged ball element to goal element at (50, 73)
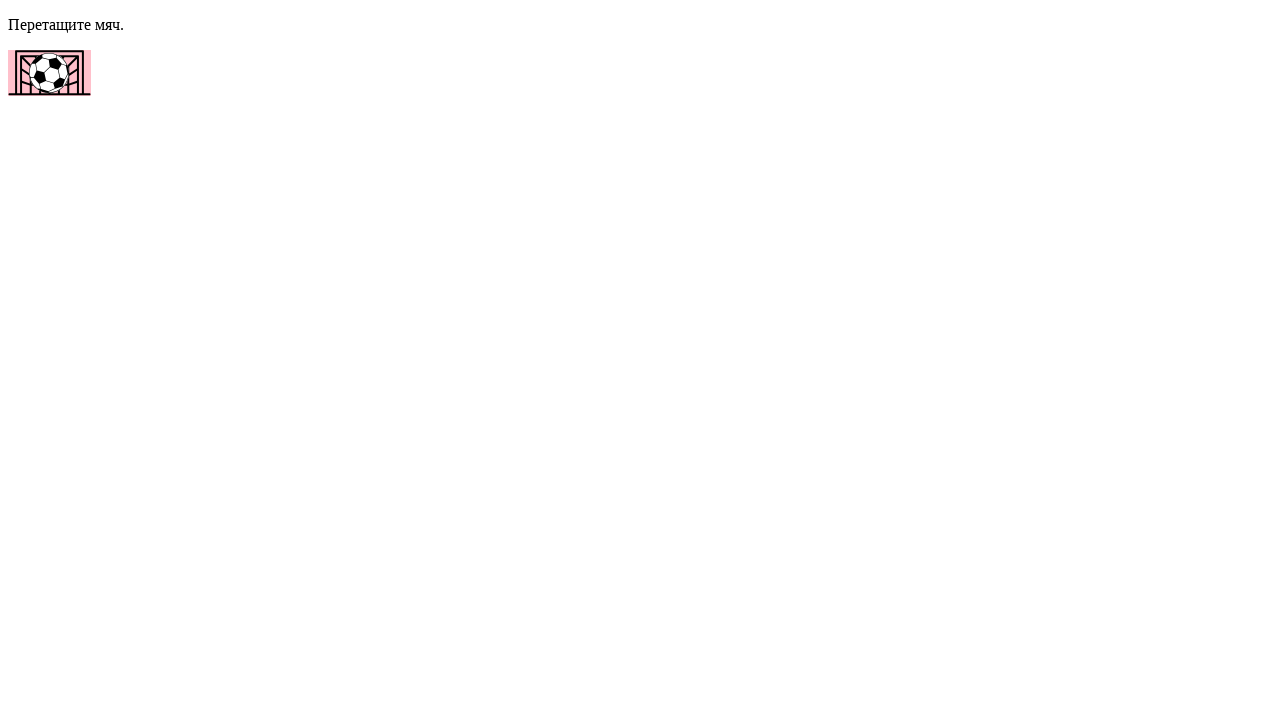

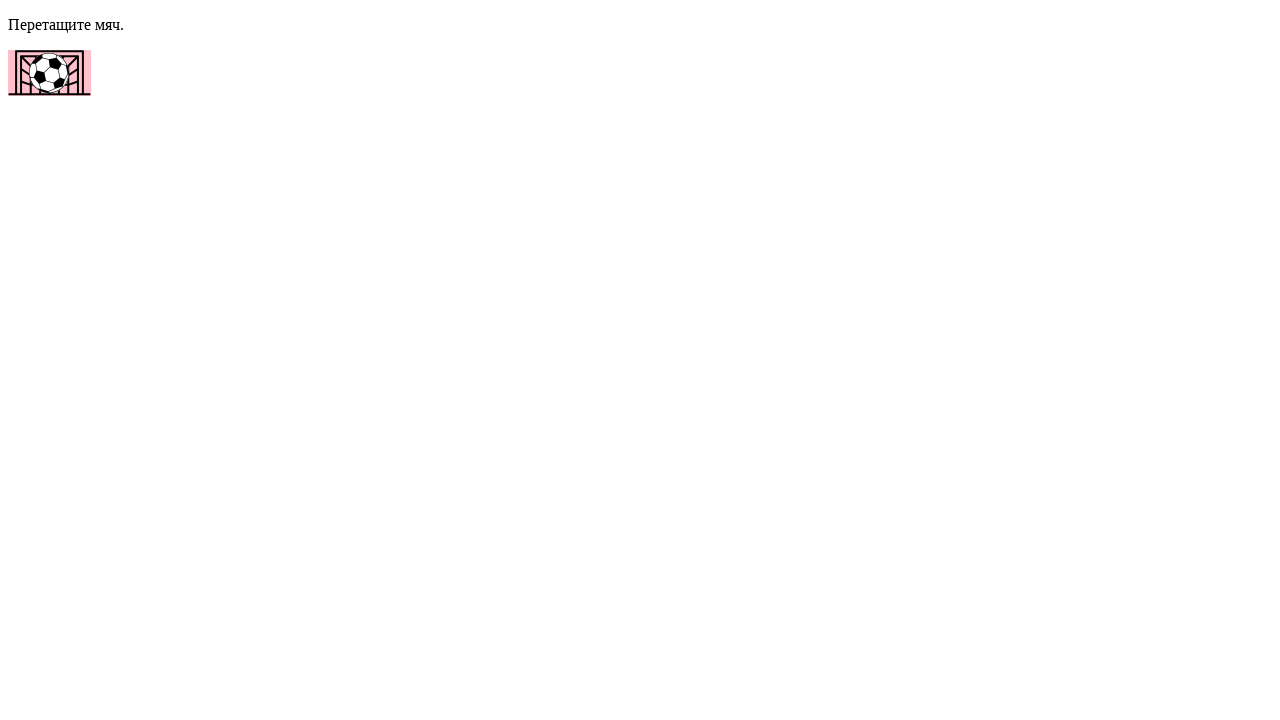